Tests navigation to the A/B Testing page by clicking the corresponding link on the homepage and verifying the URL contains /abtest

Starting URL: https://the-internet.herokuapp.com/

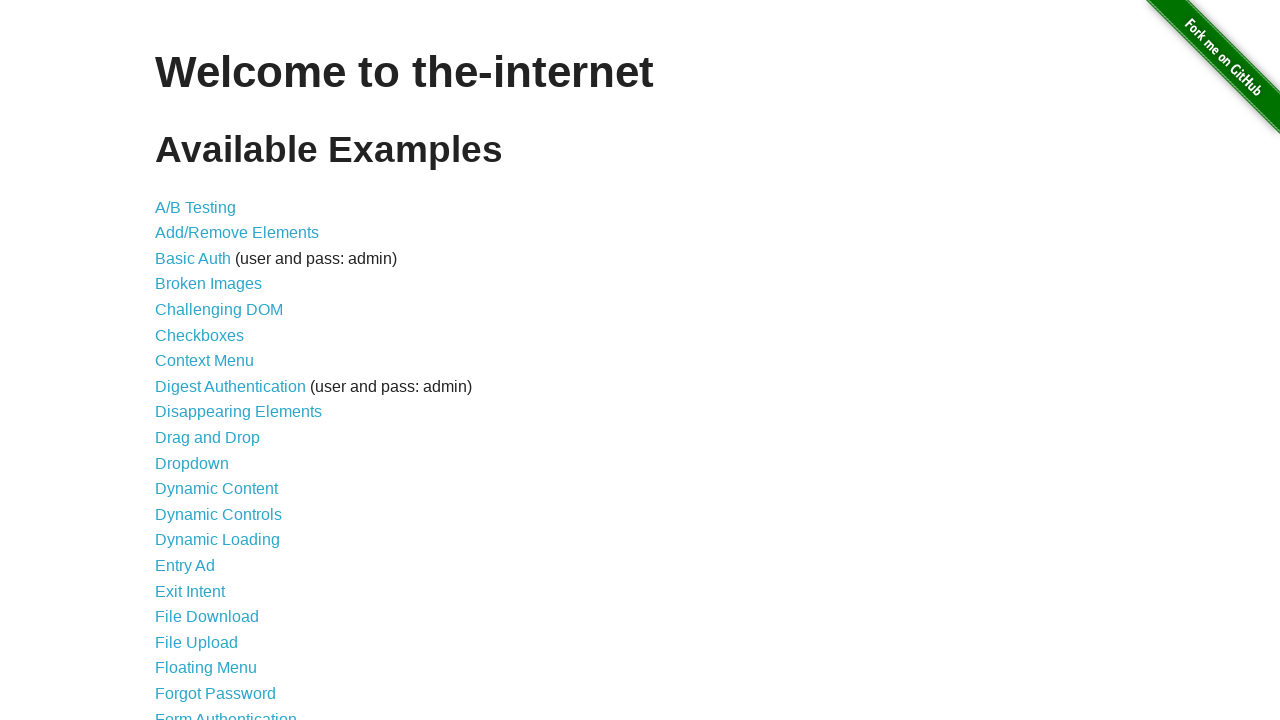

Clicked on the A/B Testing link on the homepage at (196, 207) on a[href='/abtest']
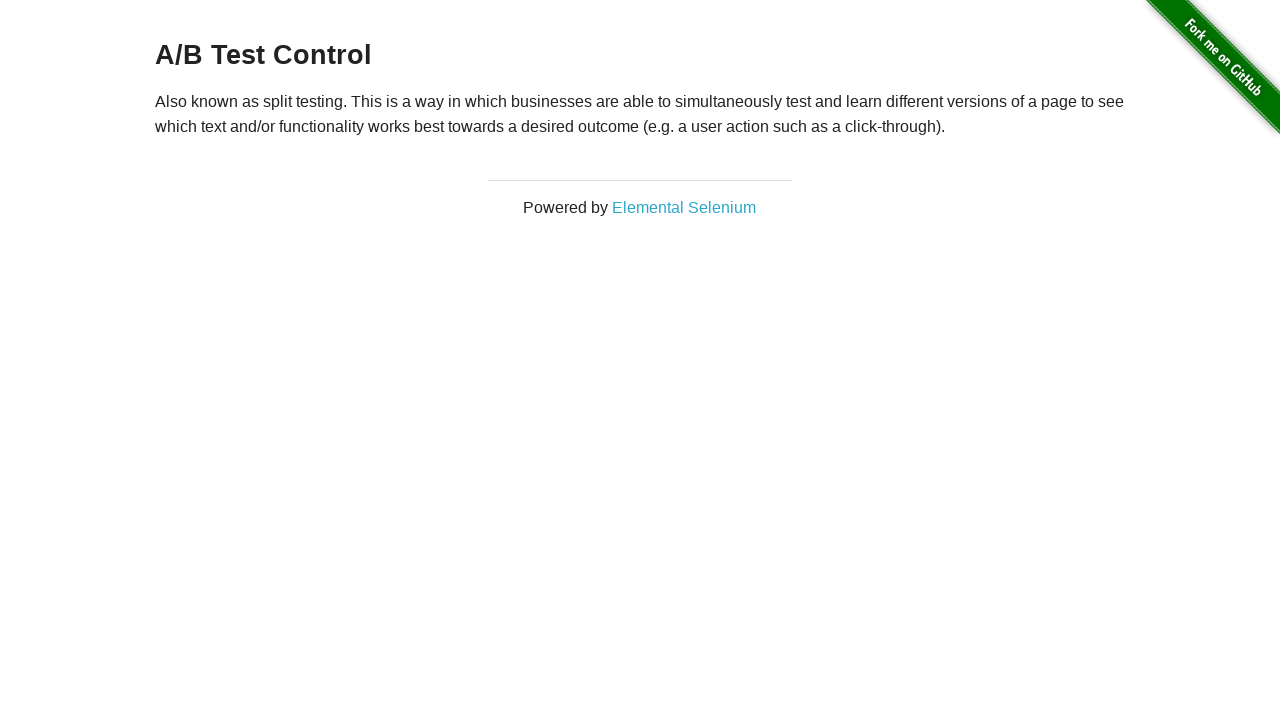

Navigated to A/B Testing page and URL verified to contain /abtest
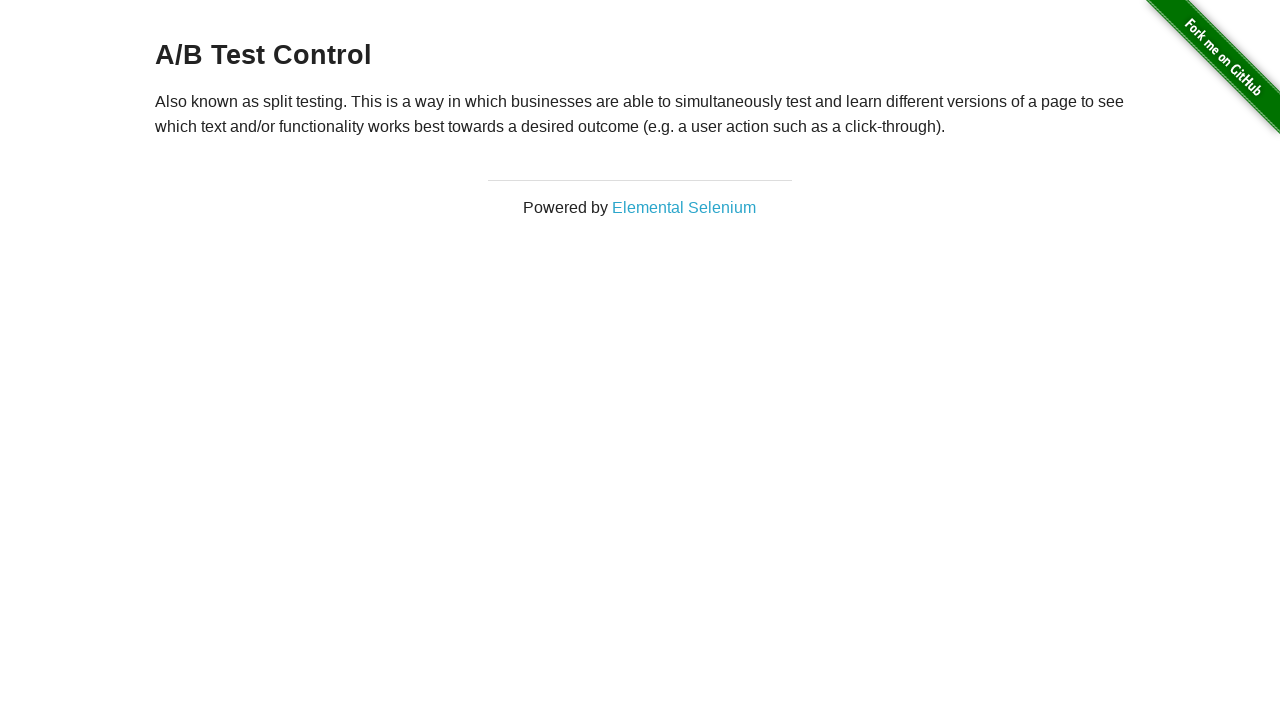

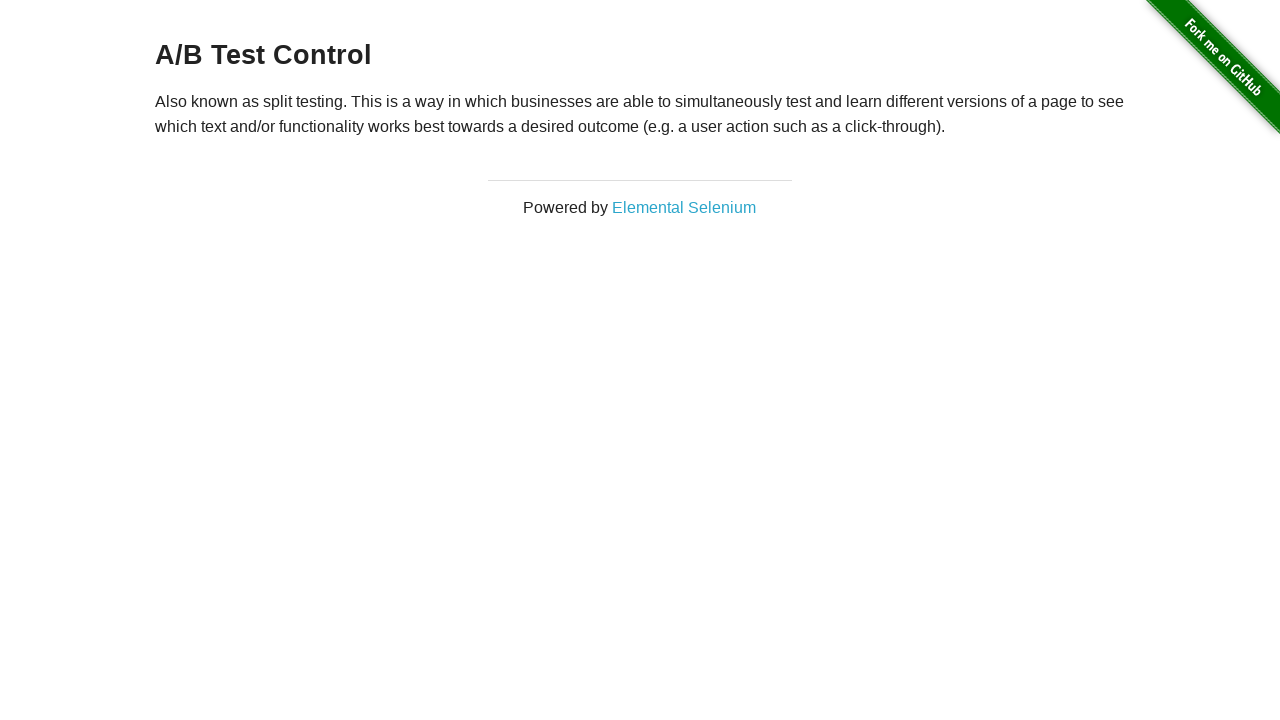